Tests keyboard actions on a text comparison website by entering text in the first text area, selecting all text, copying it, tabbing to the second text area, and pasting the text.

Starting URL: https://text-compare.com/

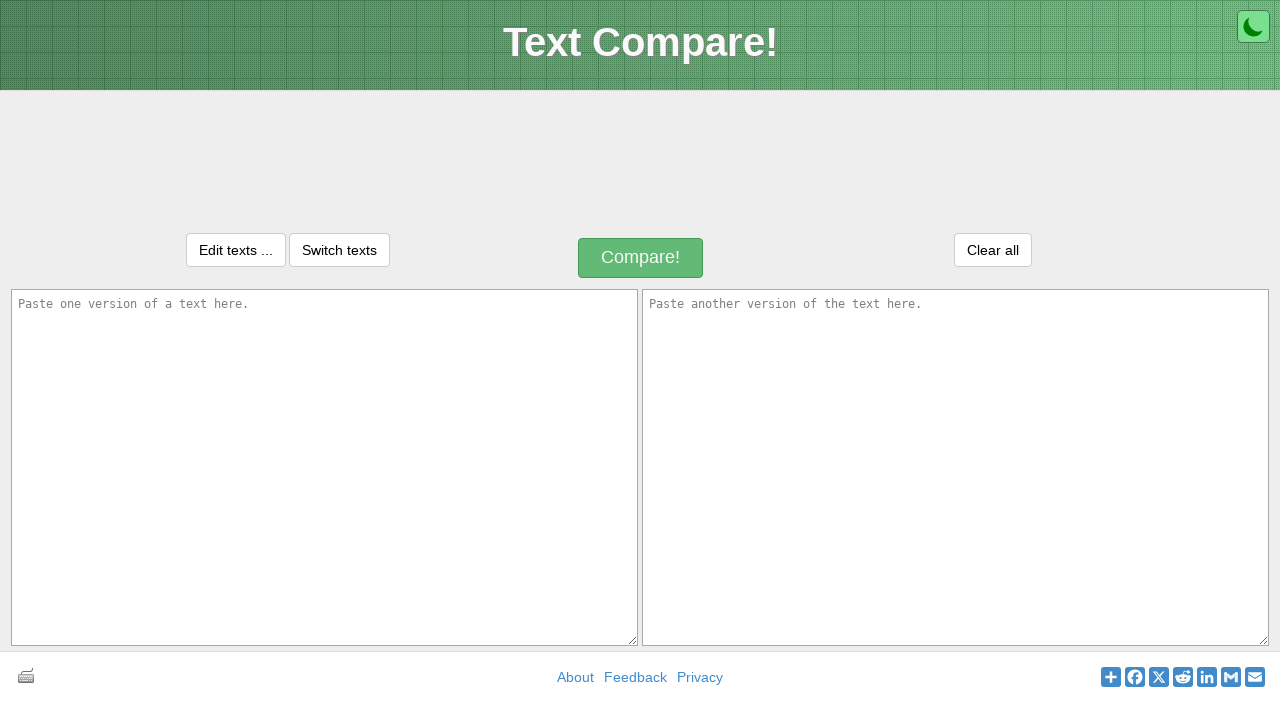

Filled first text area with 'welcome to my dome' on .inputText
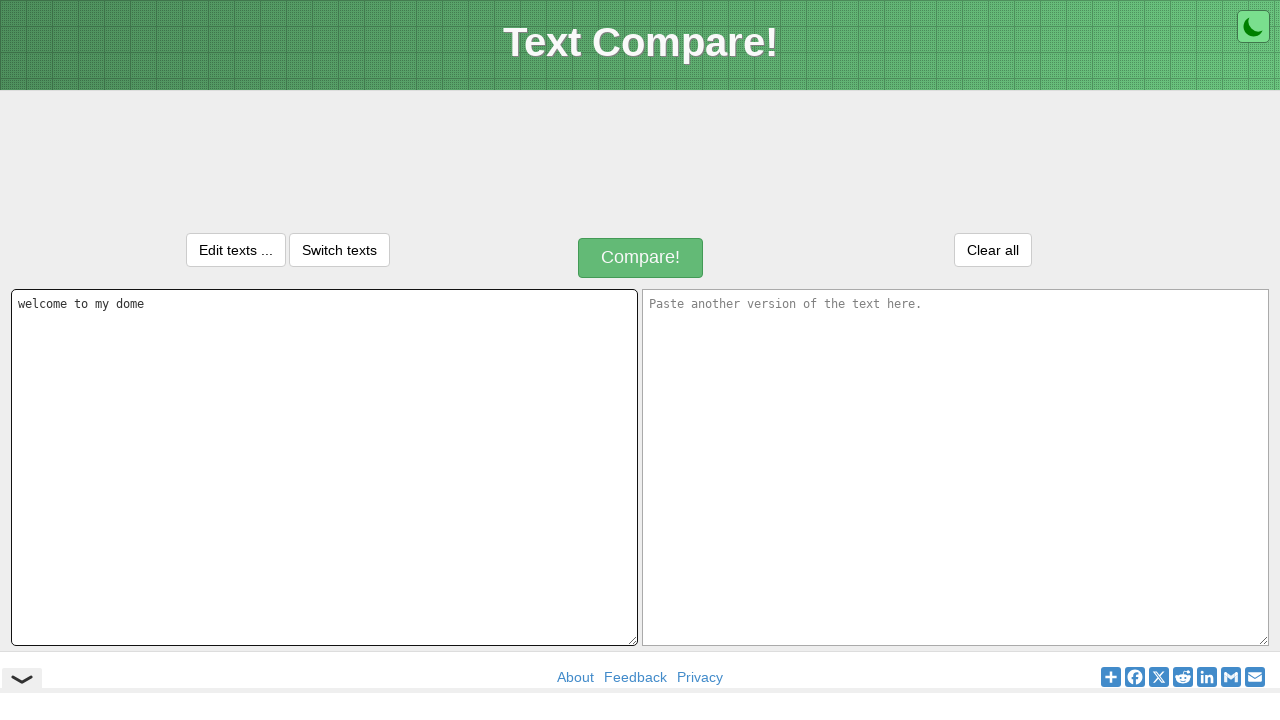

Selected all text in first text area using Ctrl+A
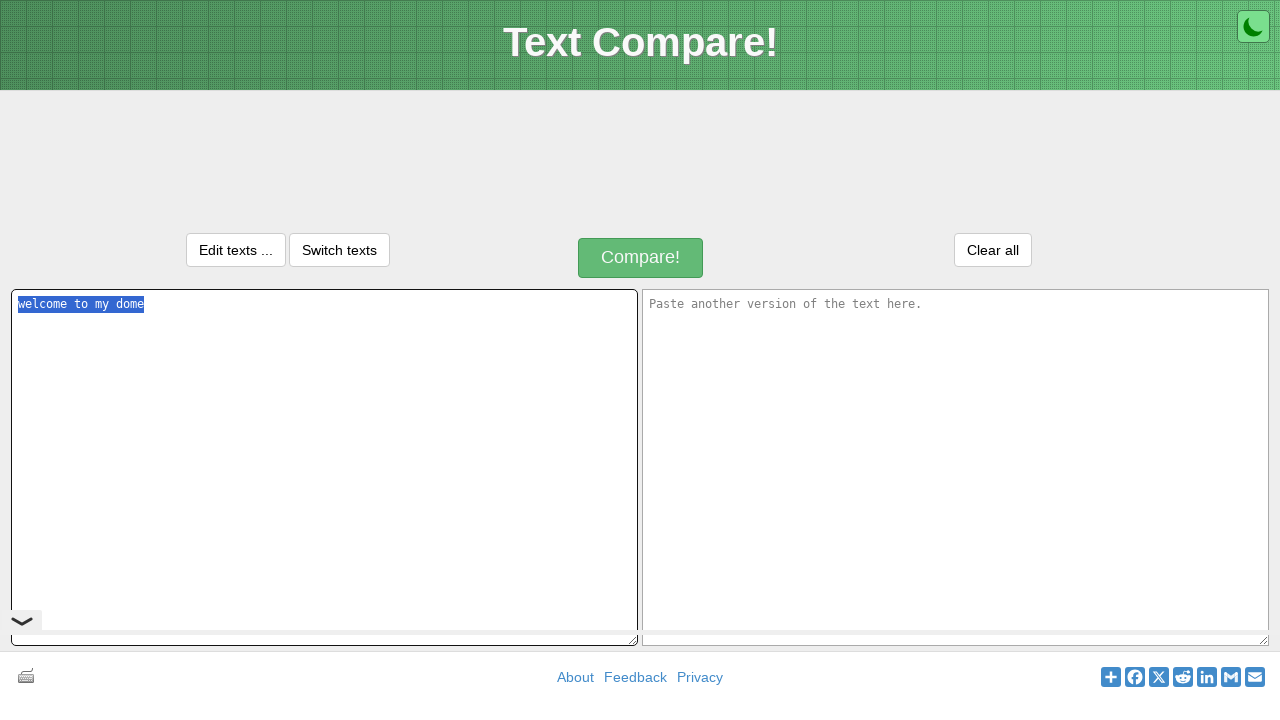

Copied selected text using Ctrl+C
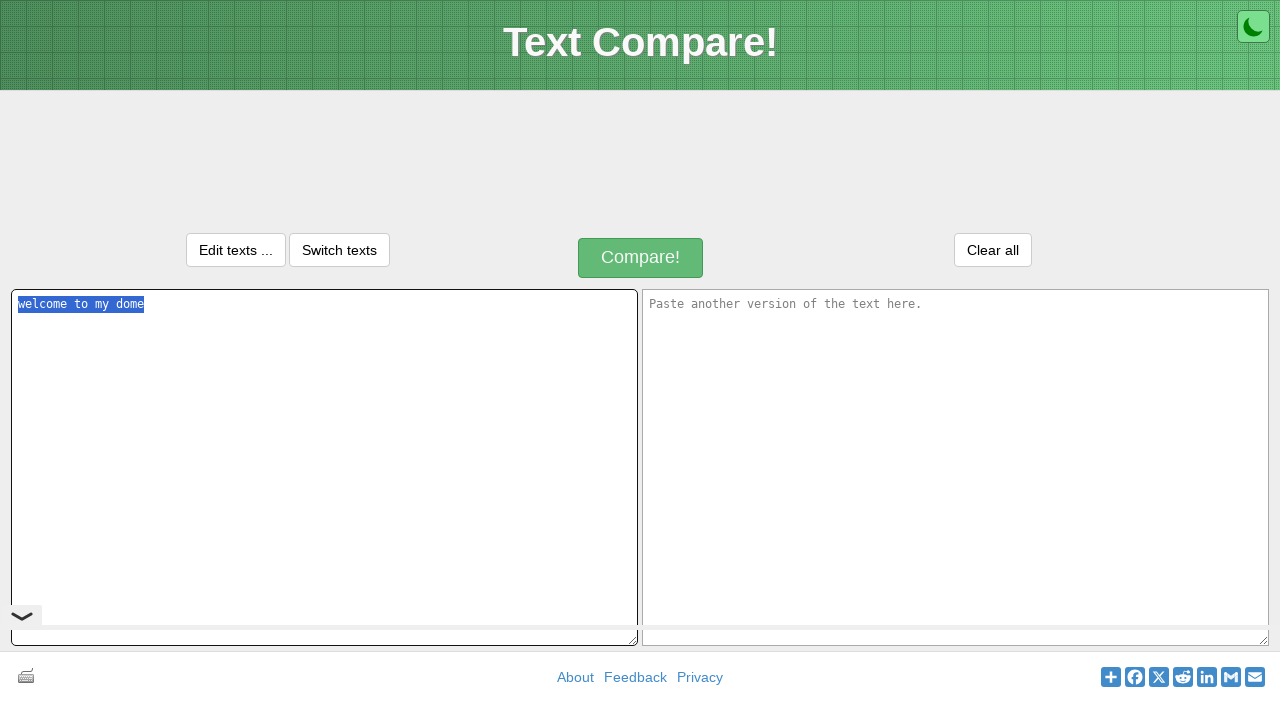

Tabbed to second text area
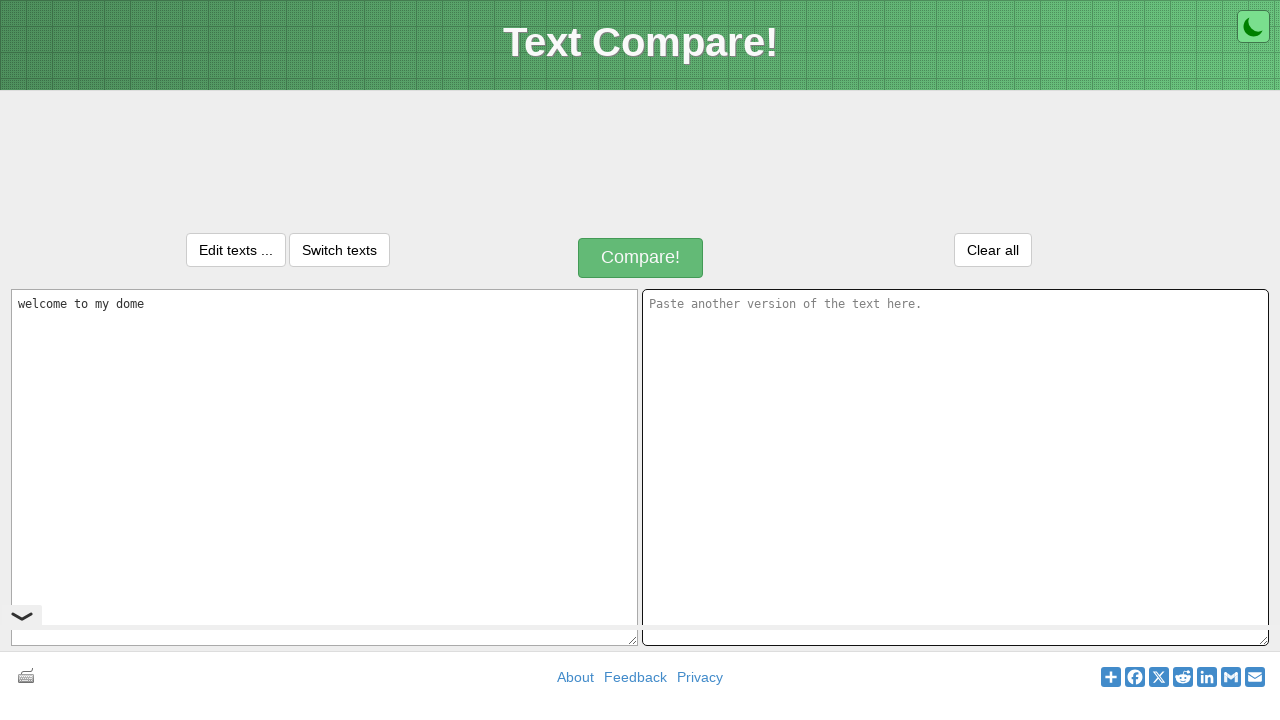

Pasted text into second text area using Ctrl+V
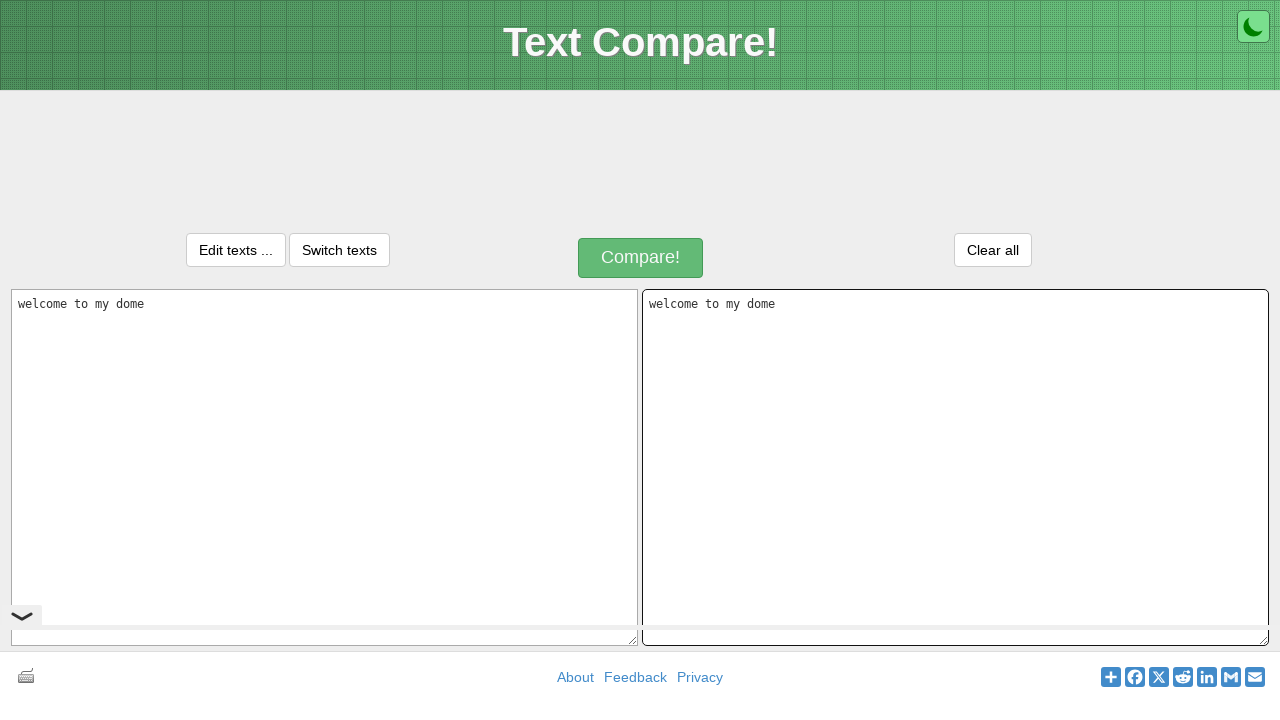

Selected all text in second text area using Ctrl+Shift+A
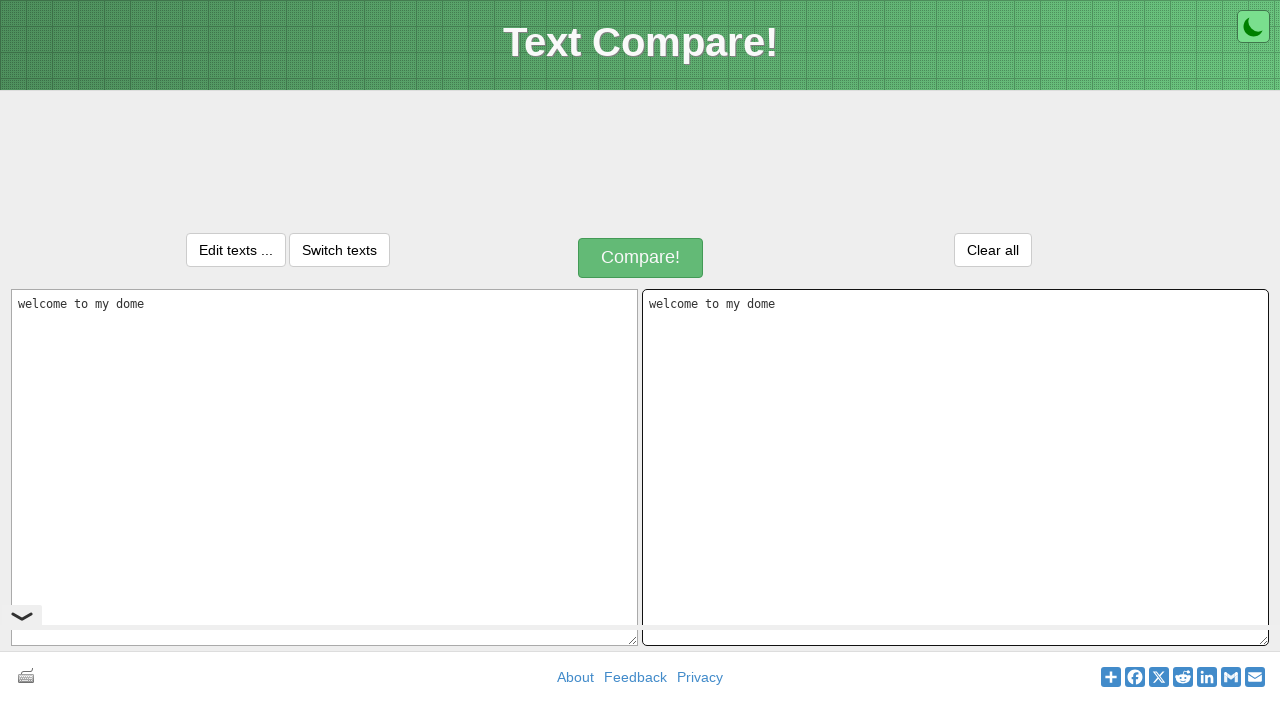

Pressed Enter
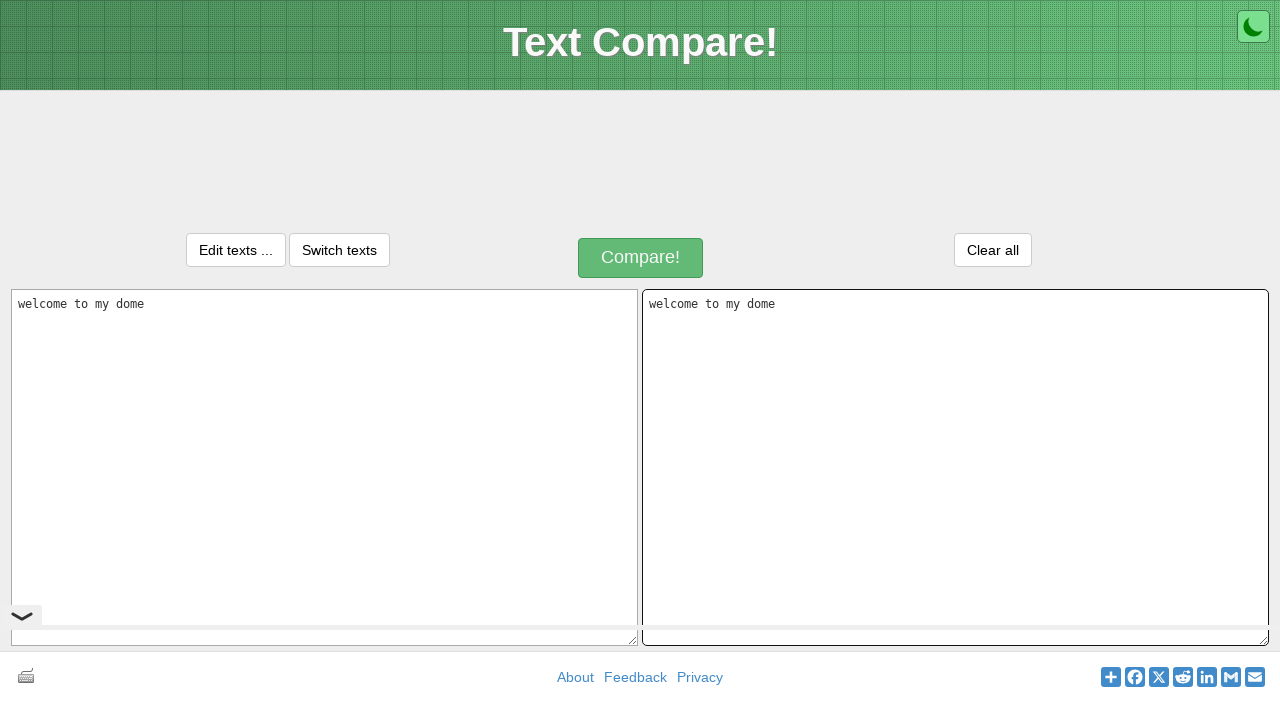

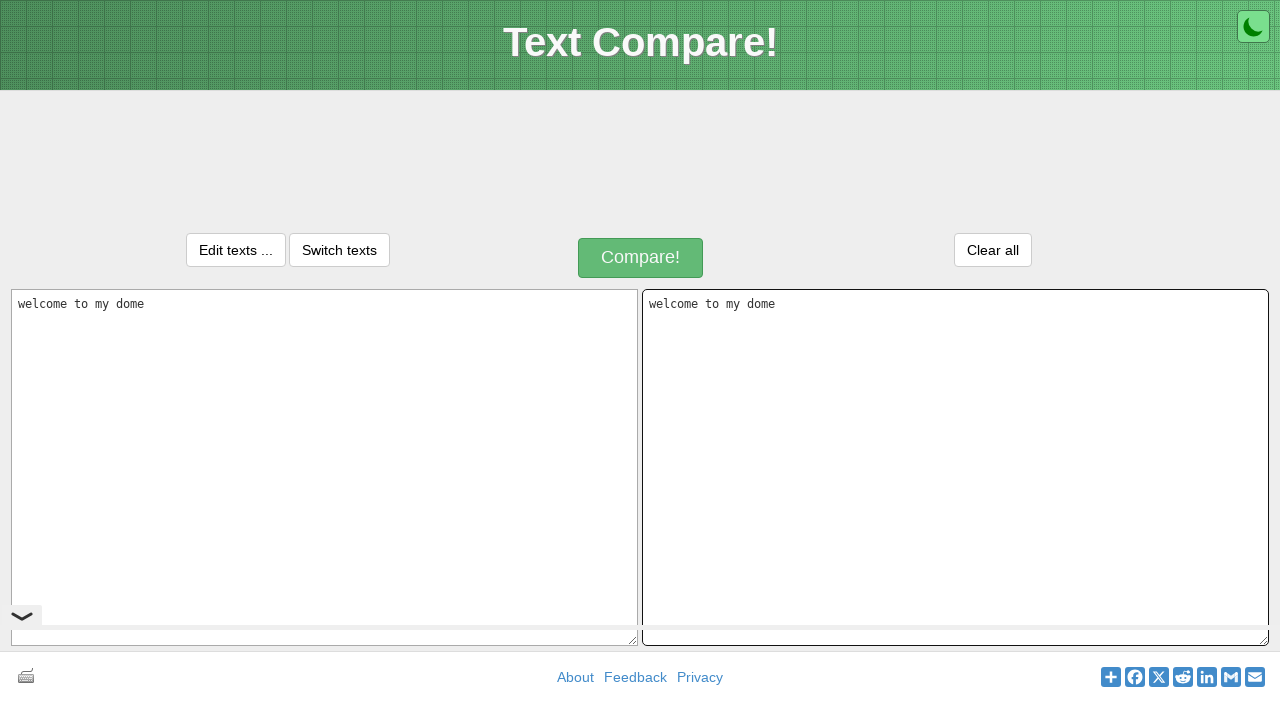